Tests a verification button click and checks for success message

Starting URL: http://suninjuly.github.io/wait1.html

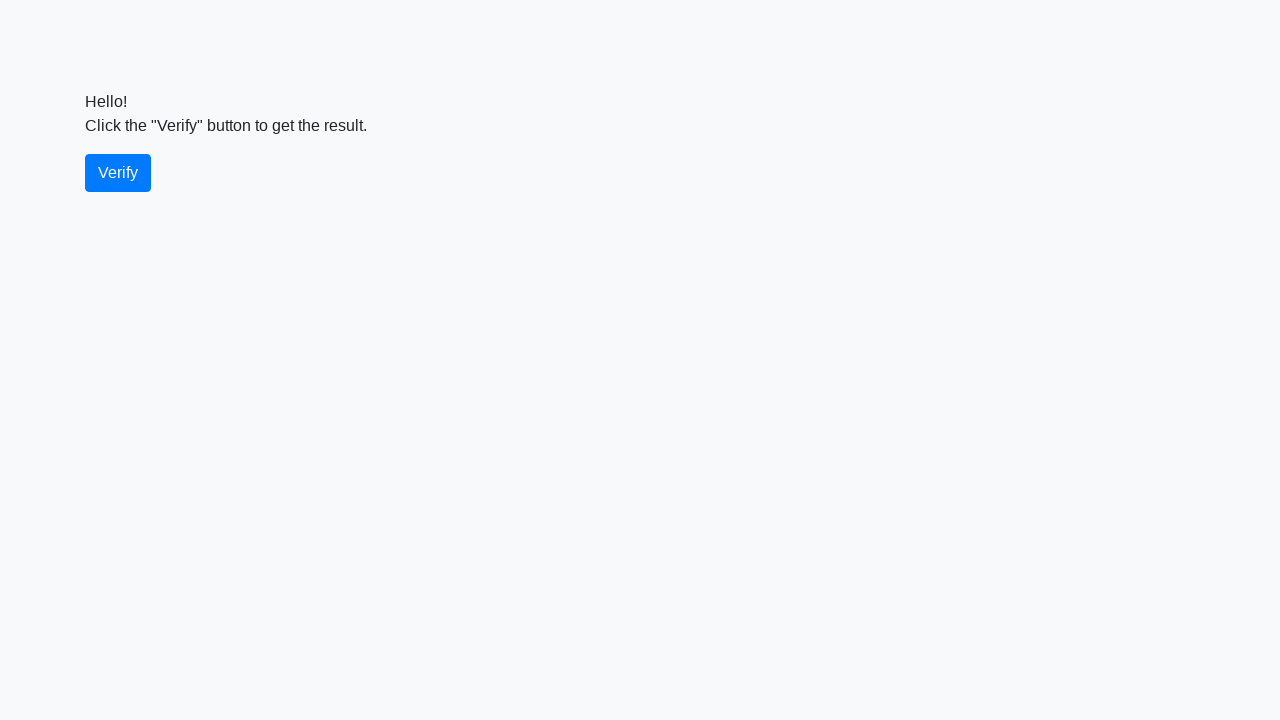

Clicked the verify button at (118, 173) on #verify
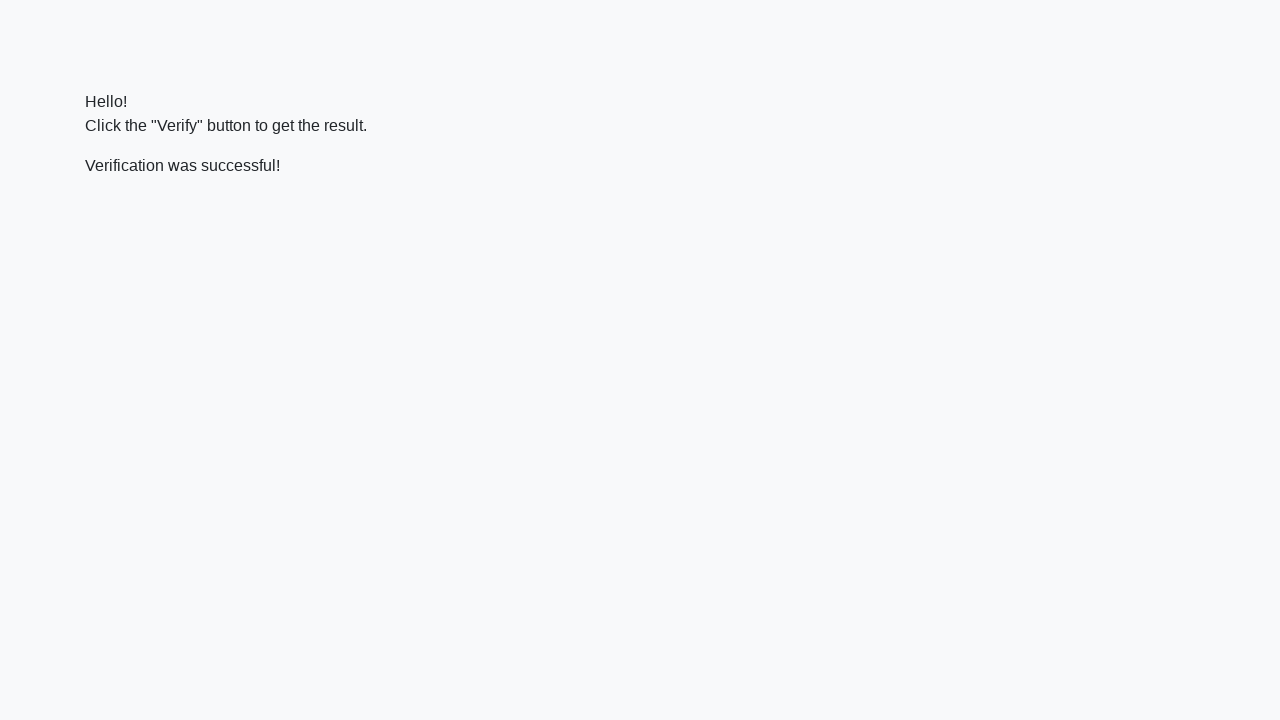

Success message became visible
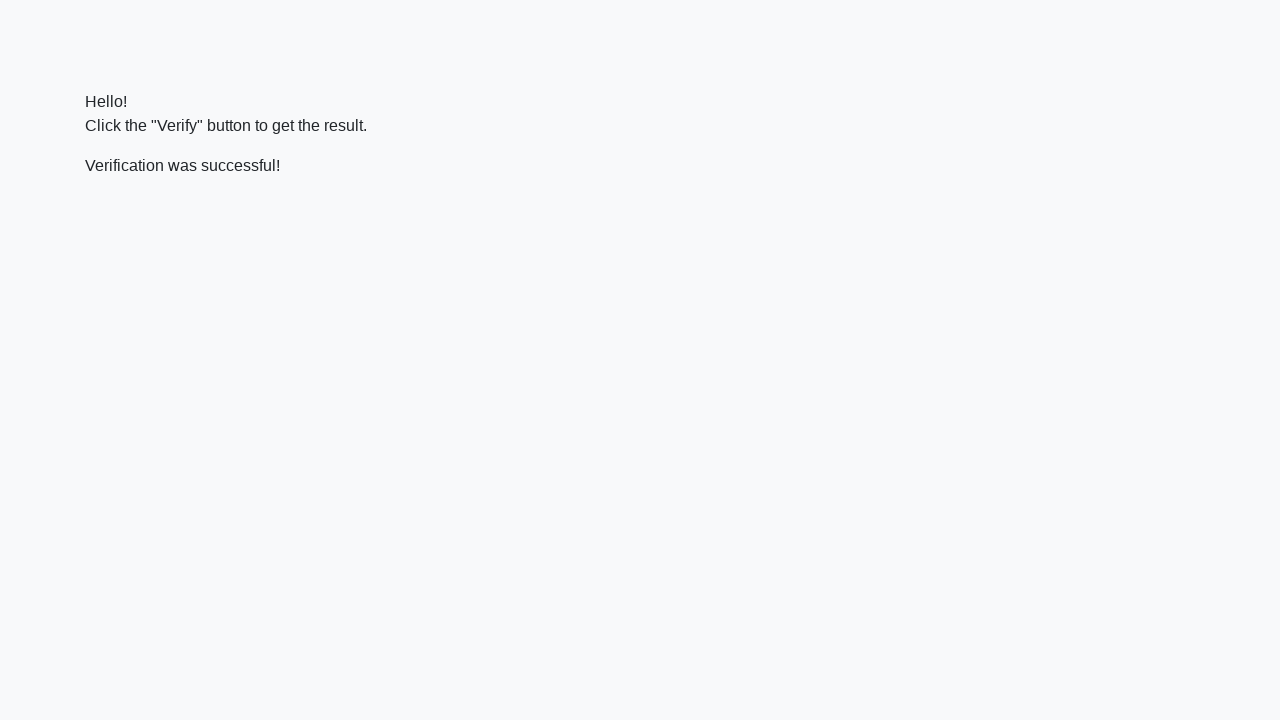

Verified success message contains 'successful'
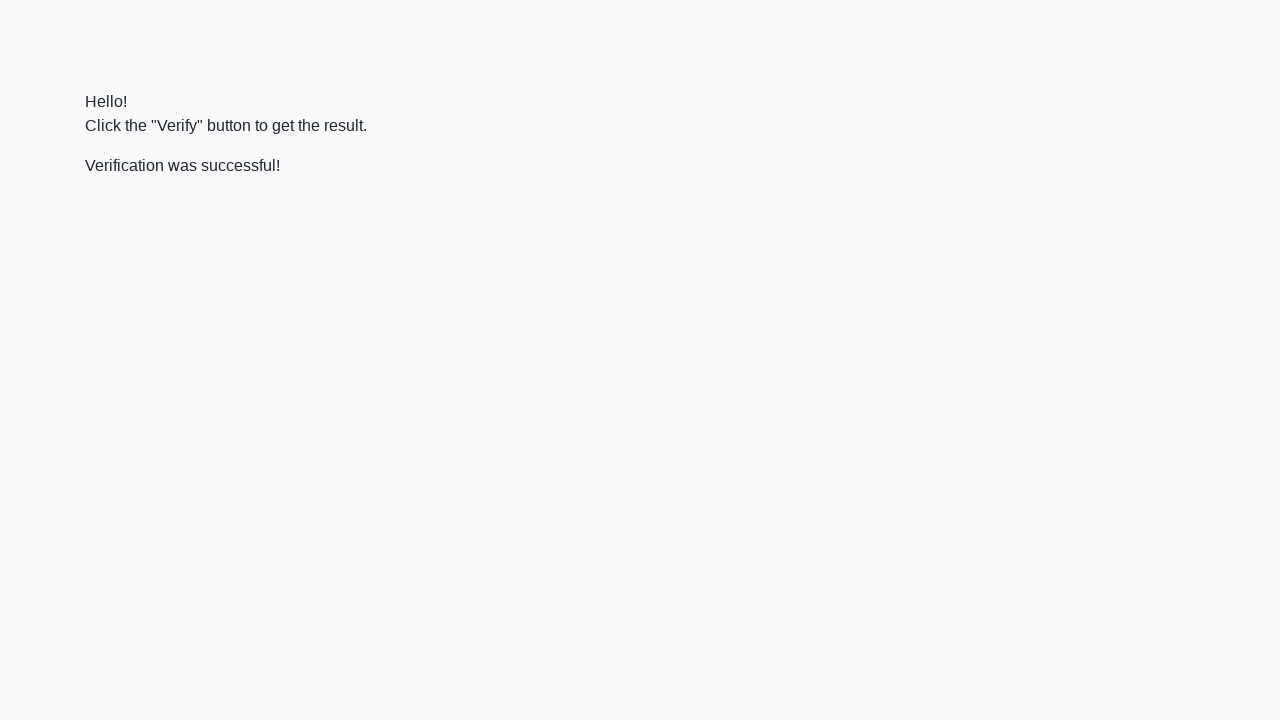

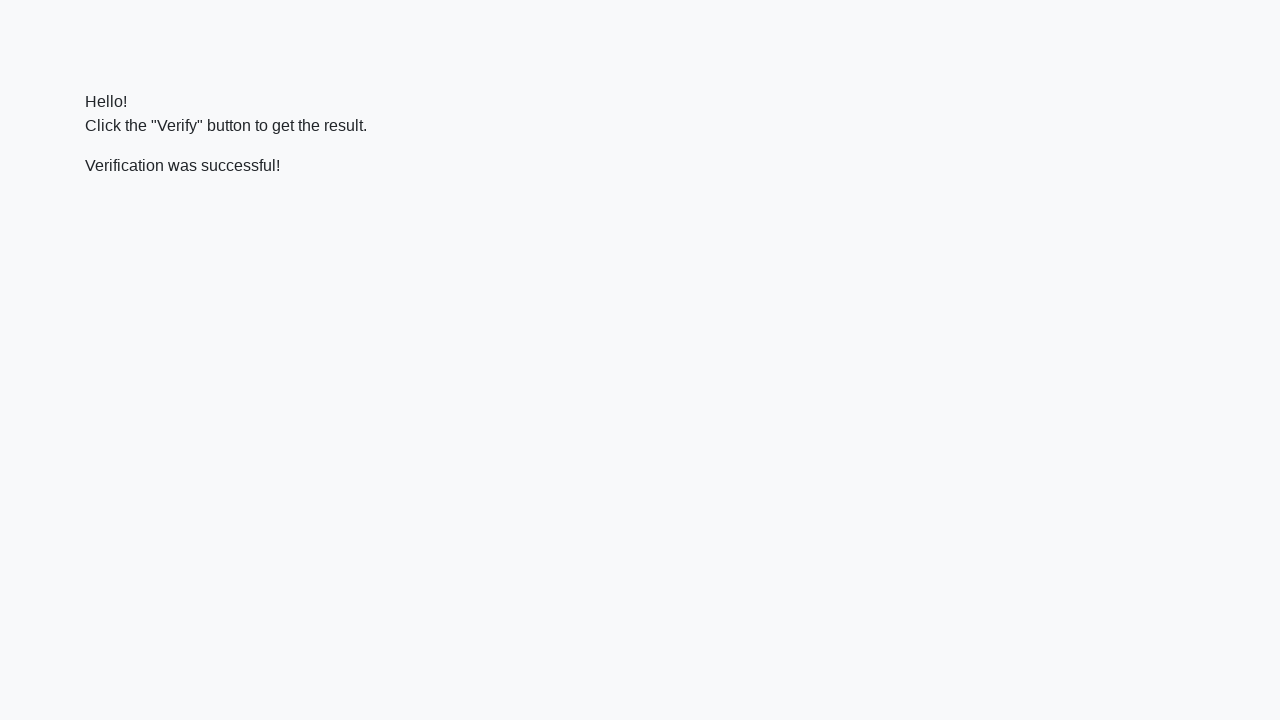